Tests a practice automation form on DemoQA by filling in personal details including first name, last name, email, gender selection, phone number, date of birth, and hobbies checkbox.

Starting URL: https://demoqa.com/automation-practice-form/

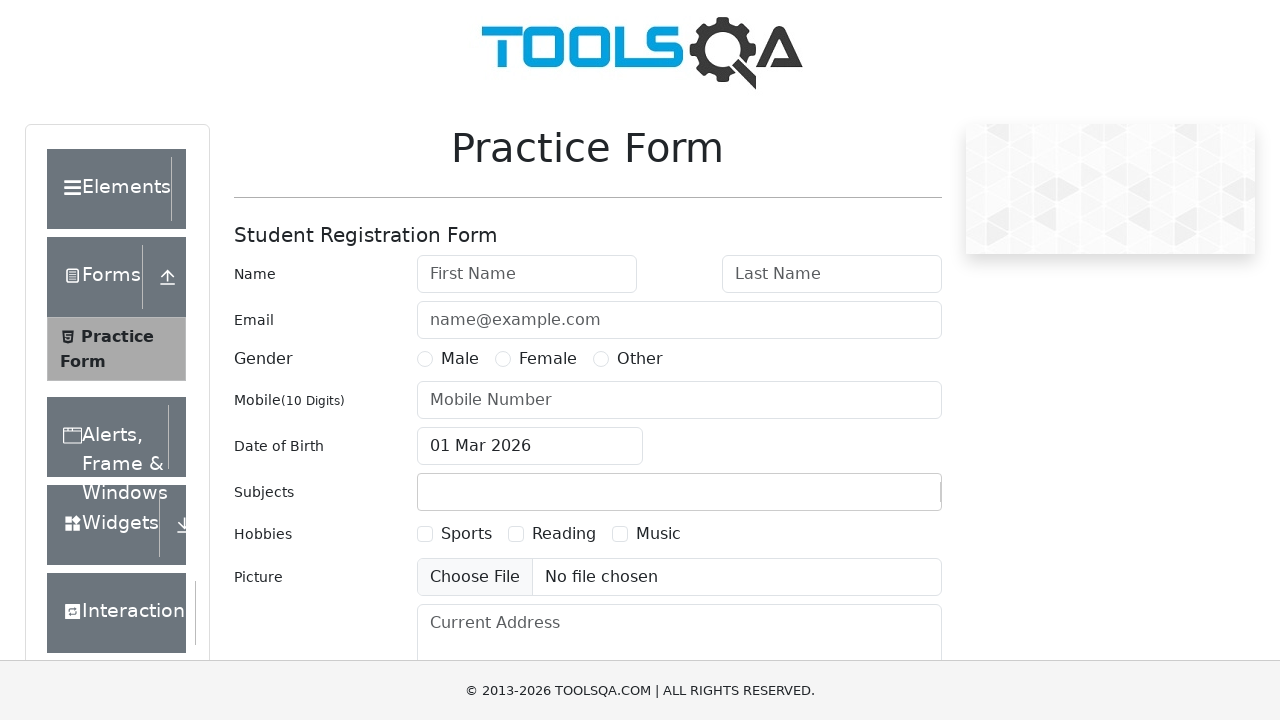

Filled first name field with 'Pero' on #firstName
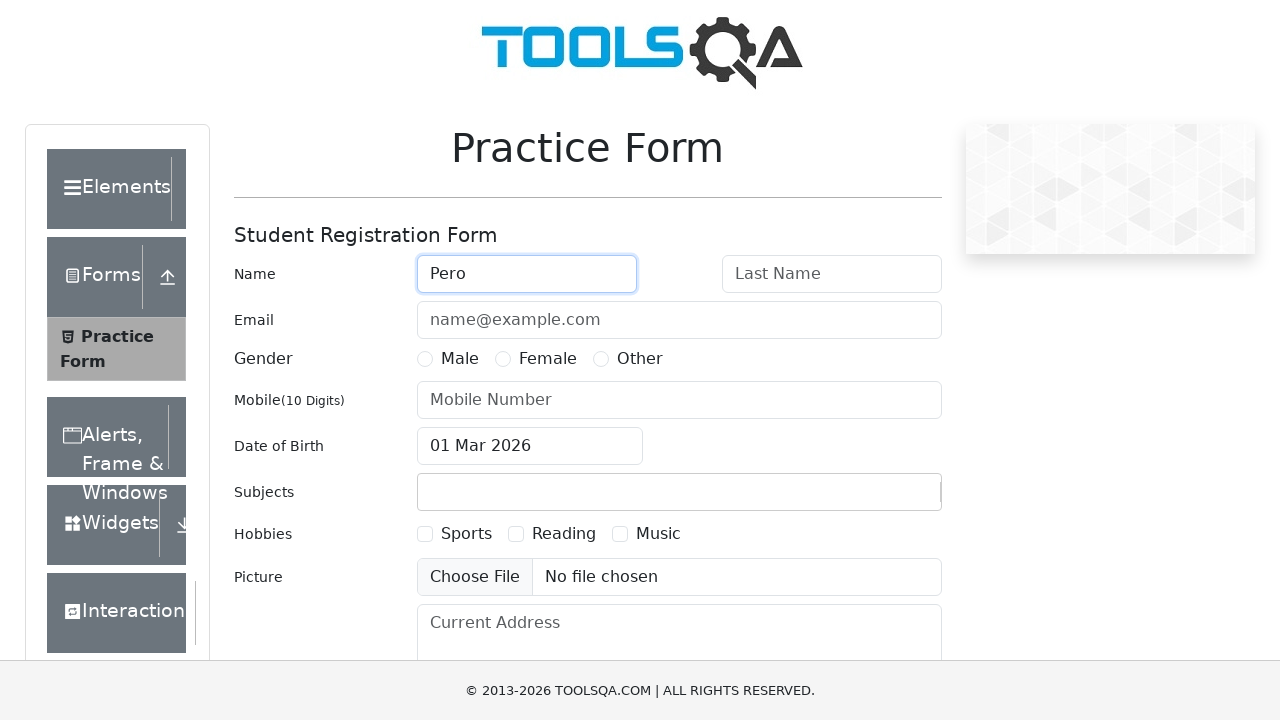

Filled last name field with 'Peric' on #lastName
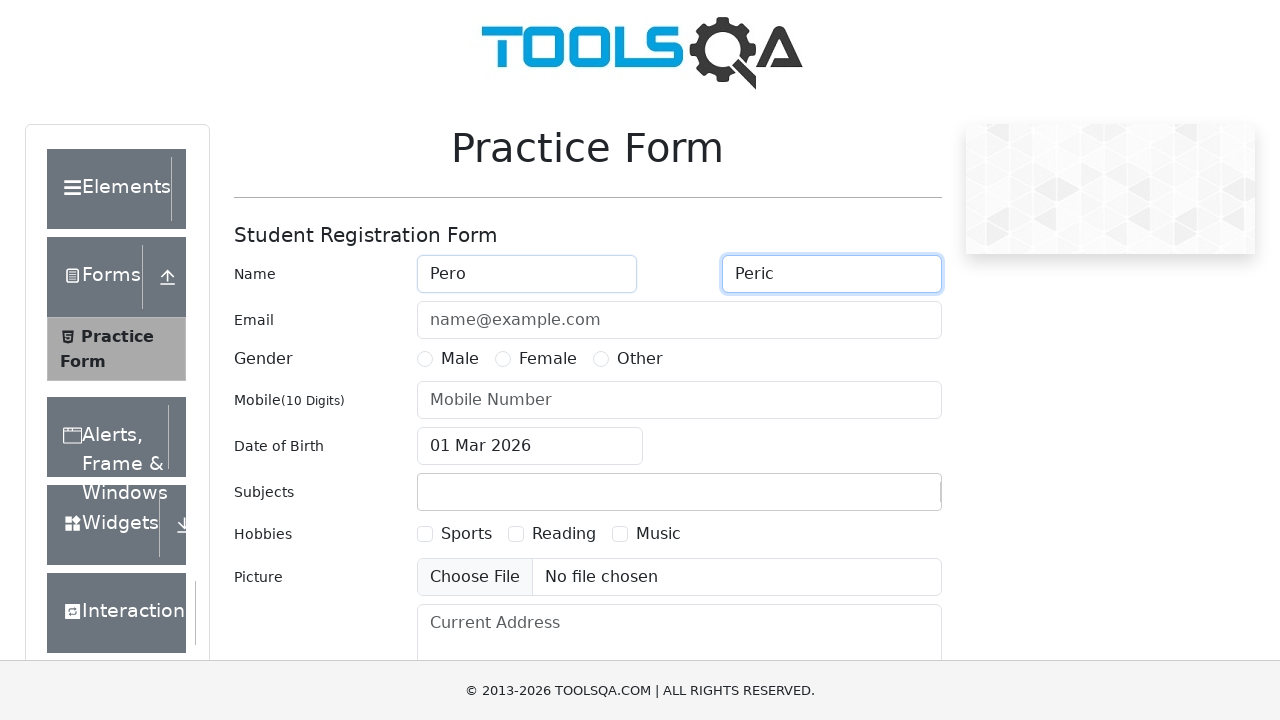

Filled email field with 'Pero@example.com' on #userEmail
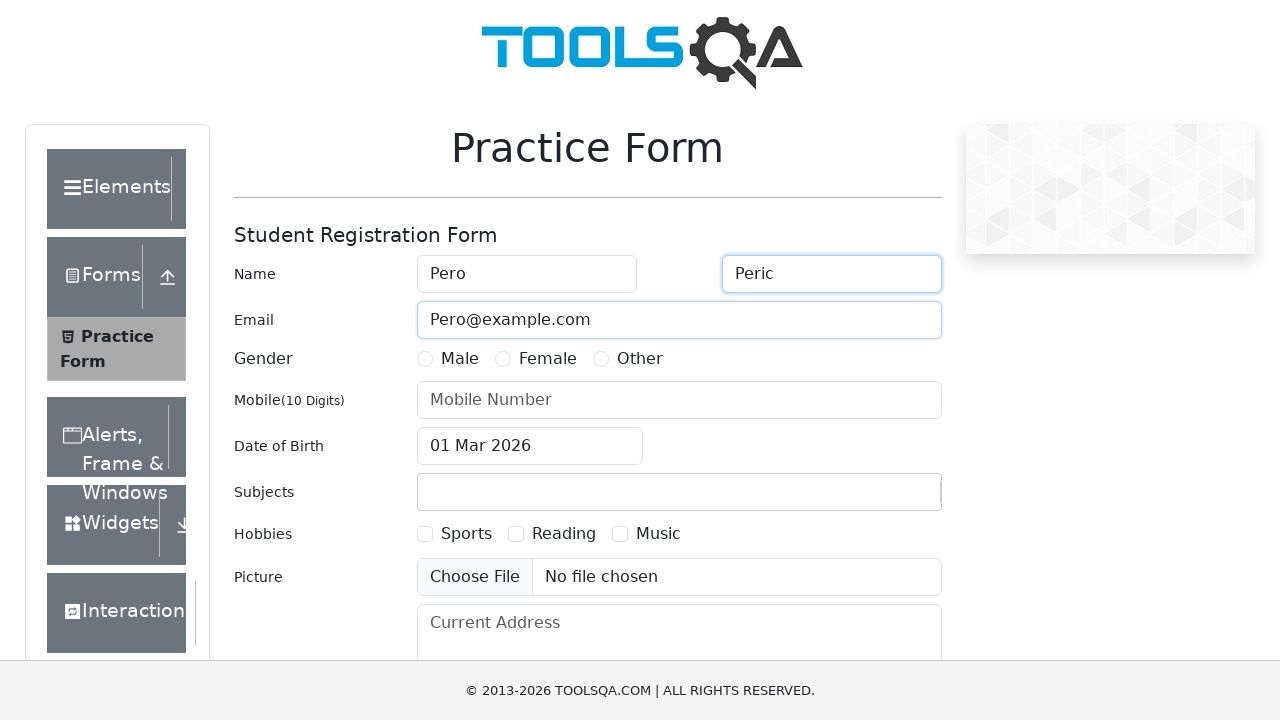

Selected Male gender option at (460, 359) on label[for='gender-radio-1']
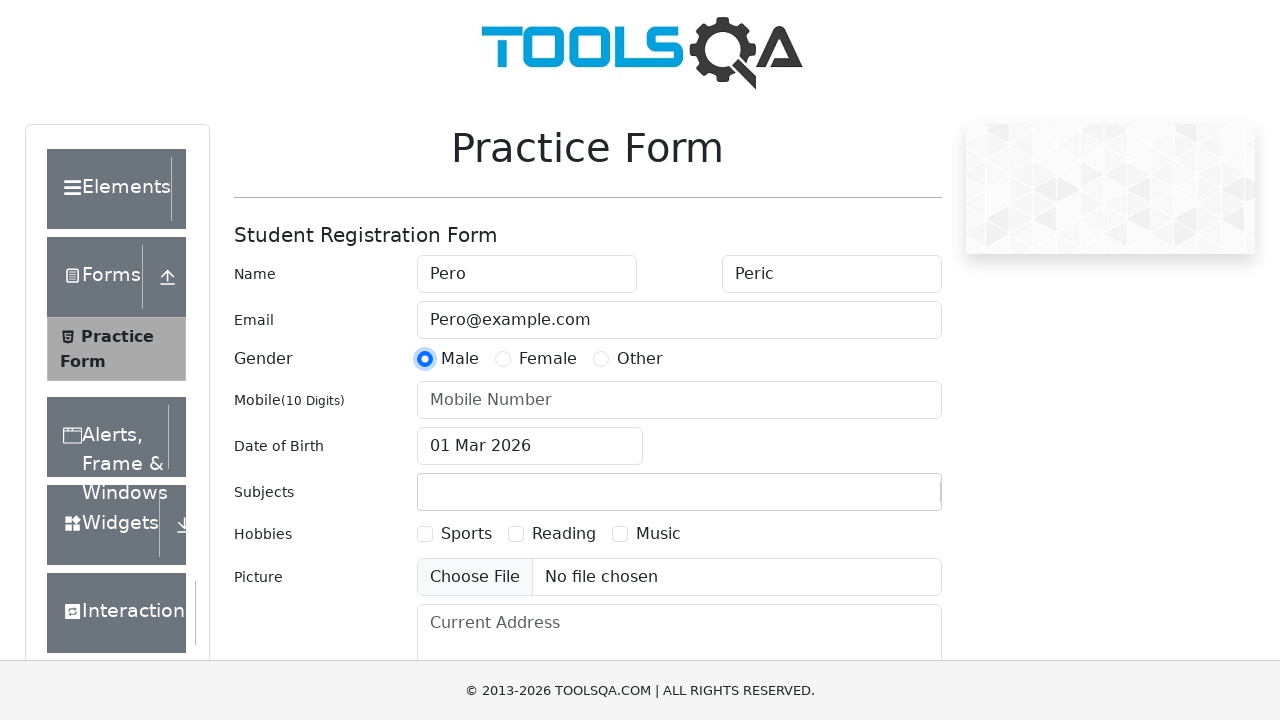

Filled phone number field with '0951234567' on #userNumber
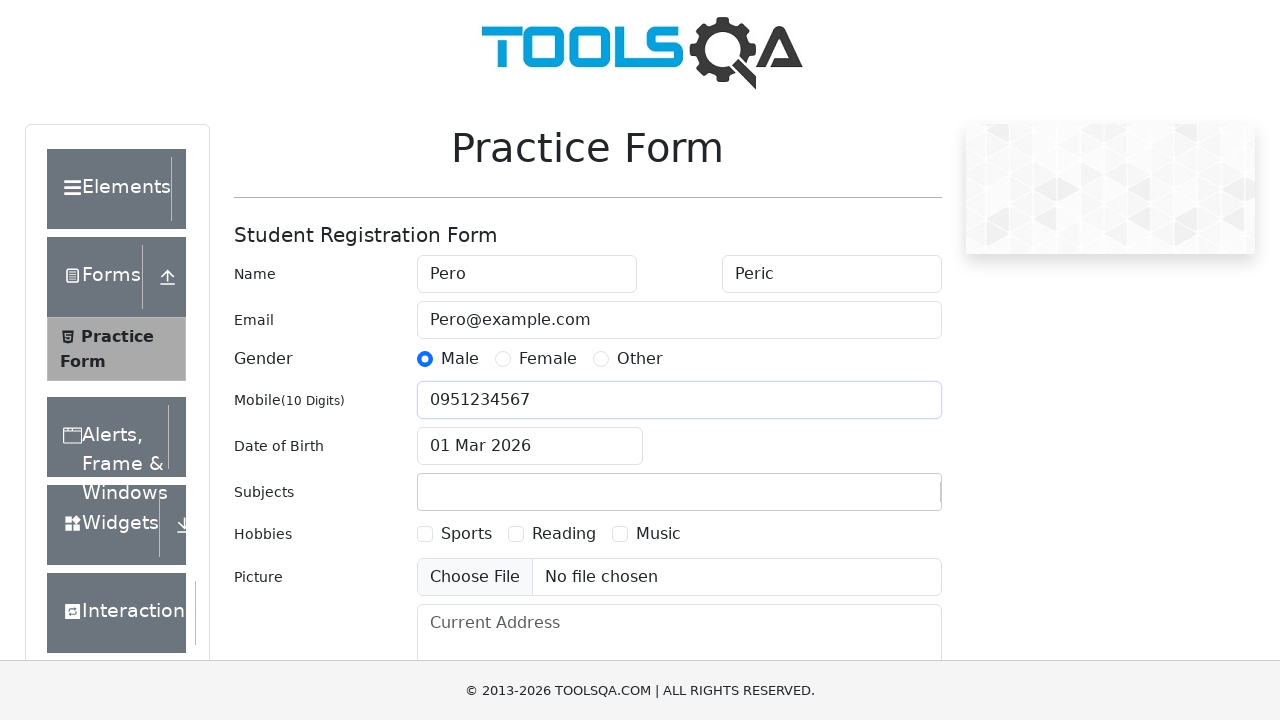

Clicked date of birth input to open calendar at (530, 446) on #dateOfBirthInput
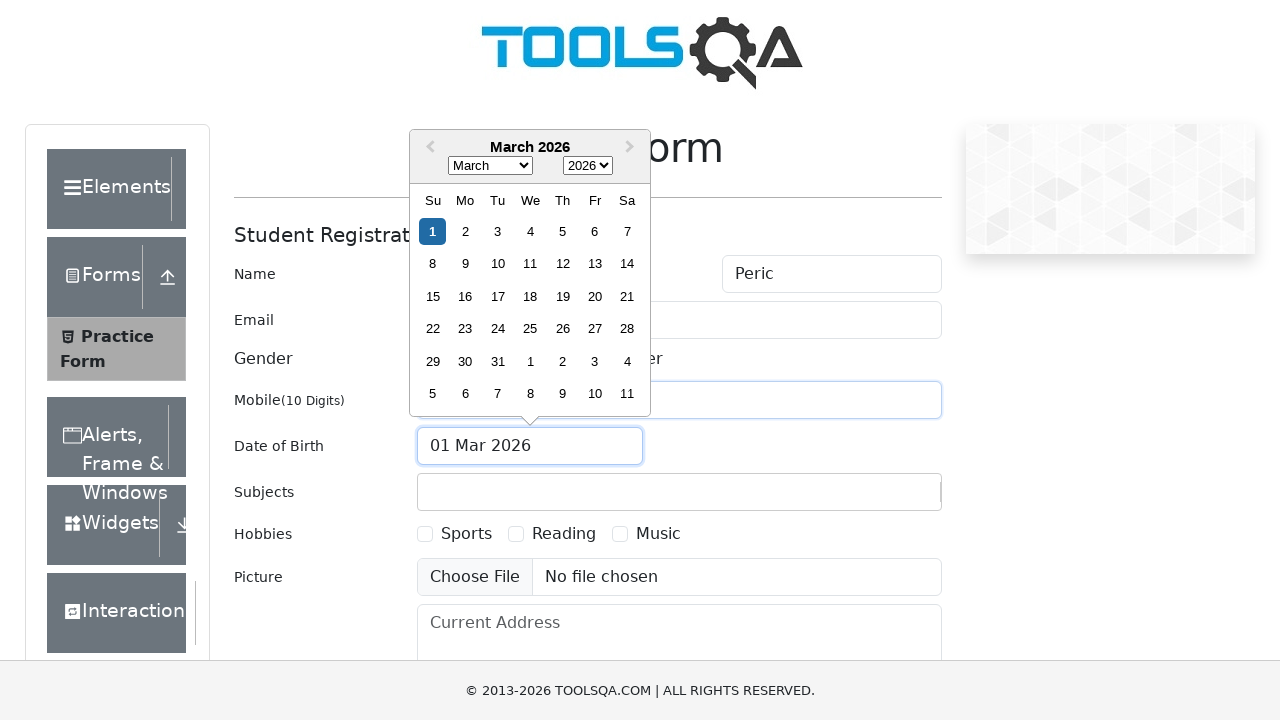

Selected a date from the calendar at (465, 329) on .react-datepicker__day--023:not(.react-datepicker__day--outside-month)
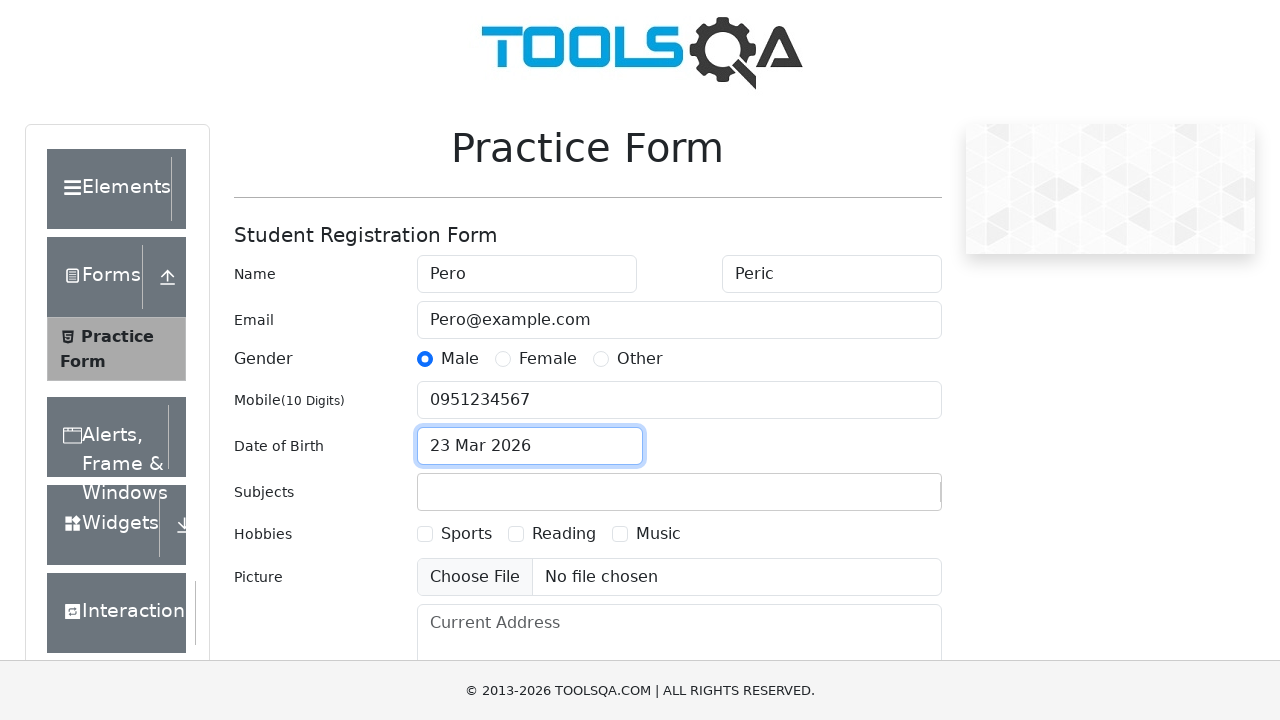

Selected Sports hobby checkbox at (466, 534) on label[for='hobbies-checkbox-1']
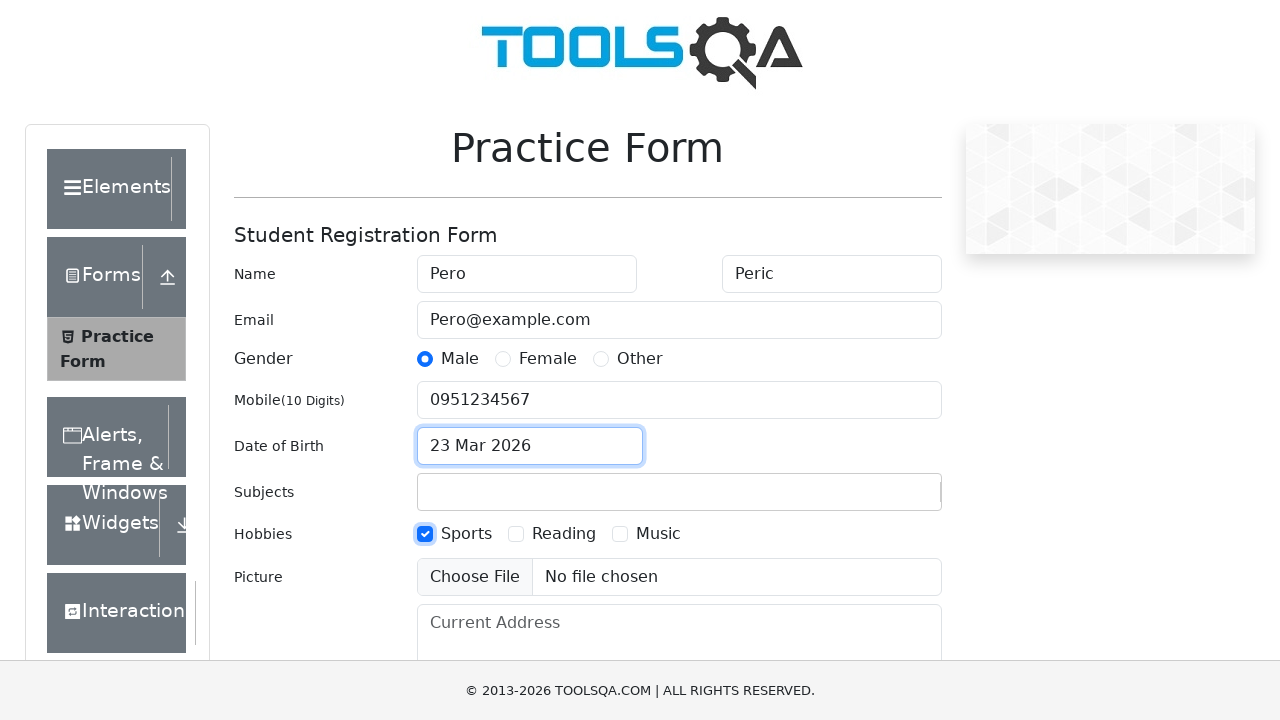

Waited for 1 second to observe form state
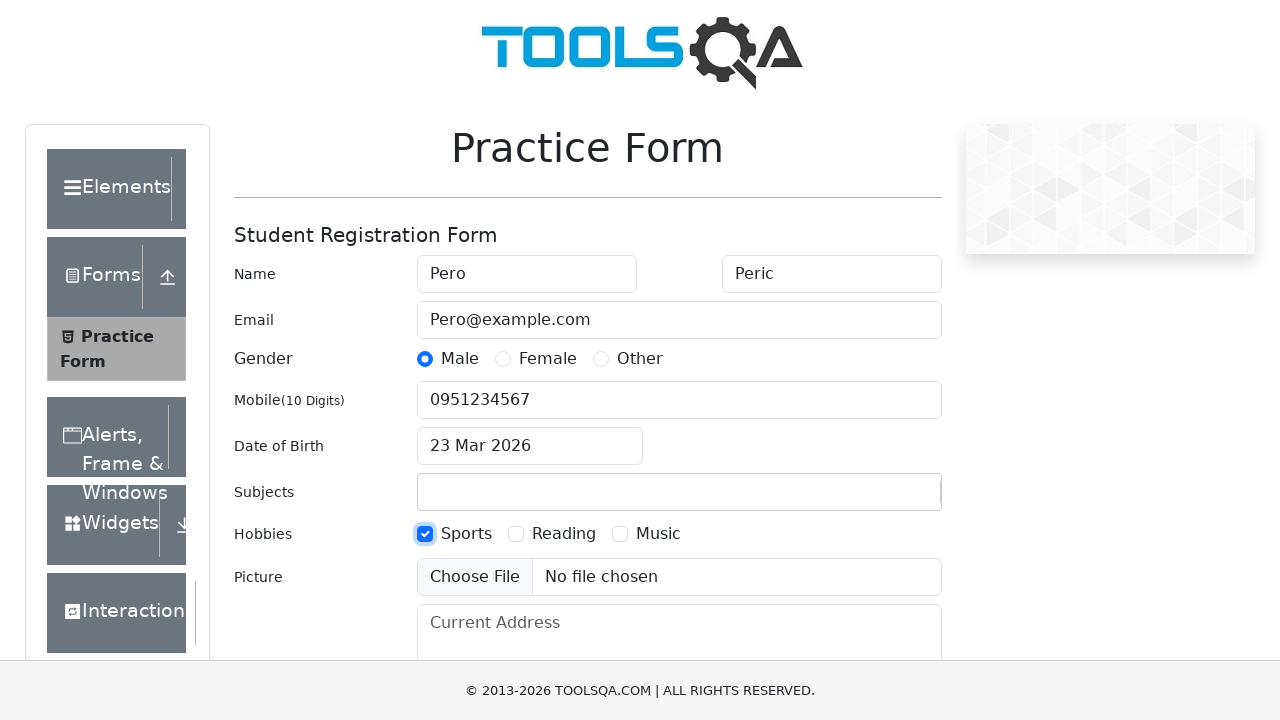

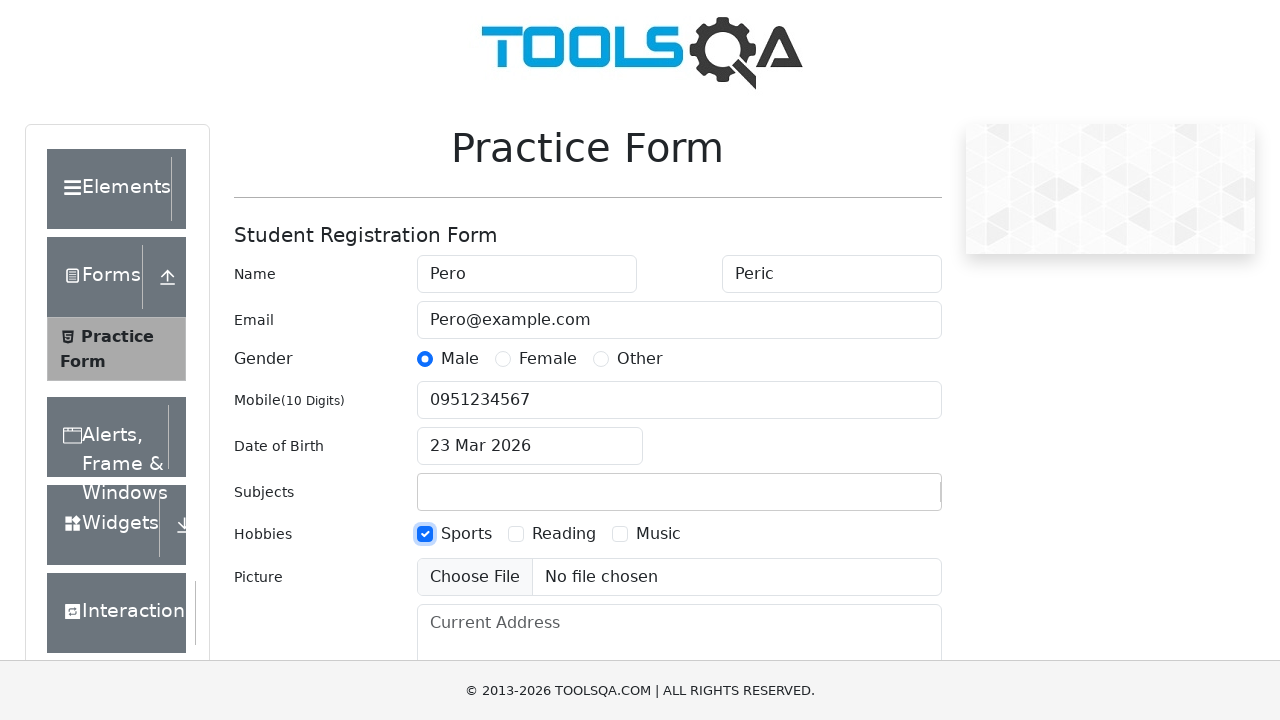